Navigates to the Status Invest Brazilian investment website and verifies the page loads successfully.

Starting URL: https://statusinvest.com.br/

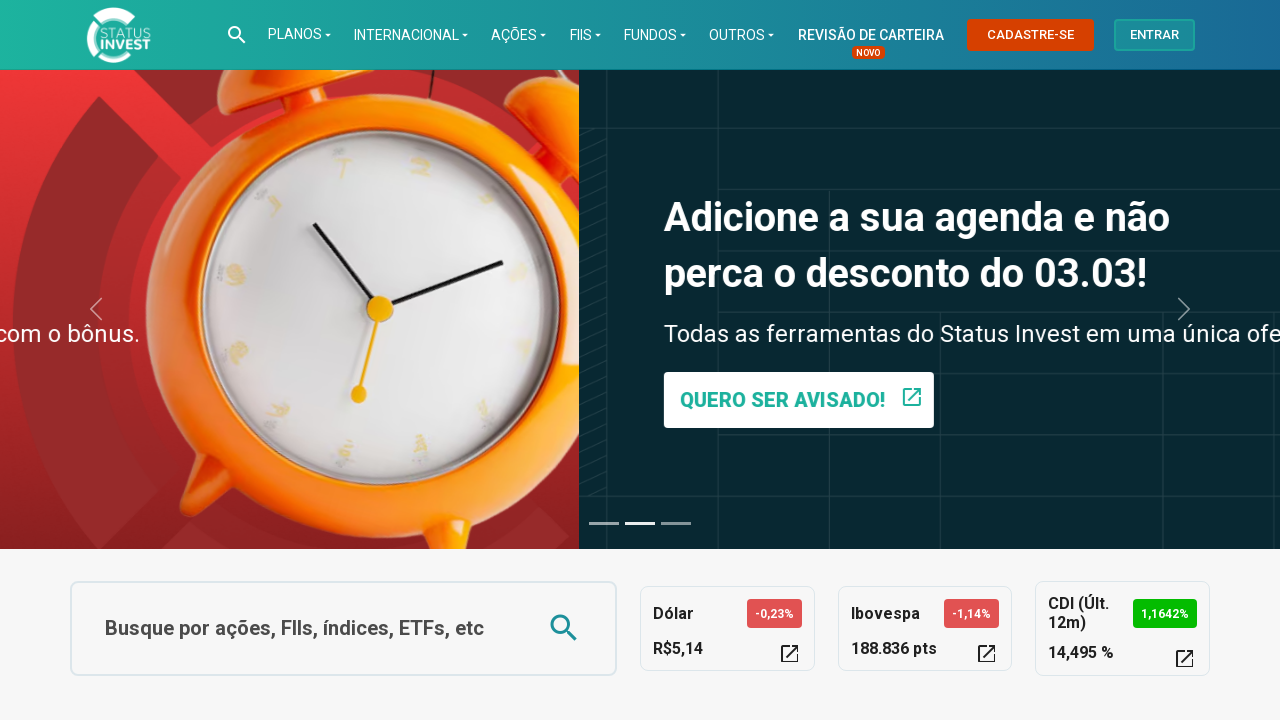

Navigated to Status Invest Brazilian investment website
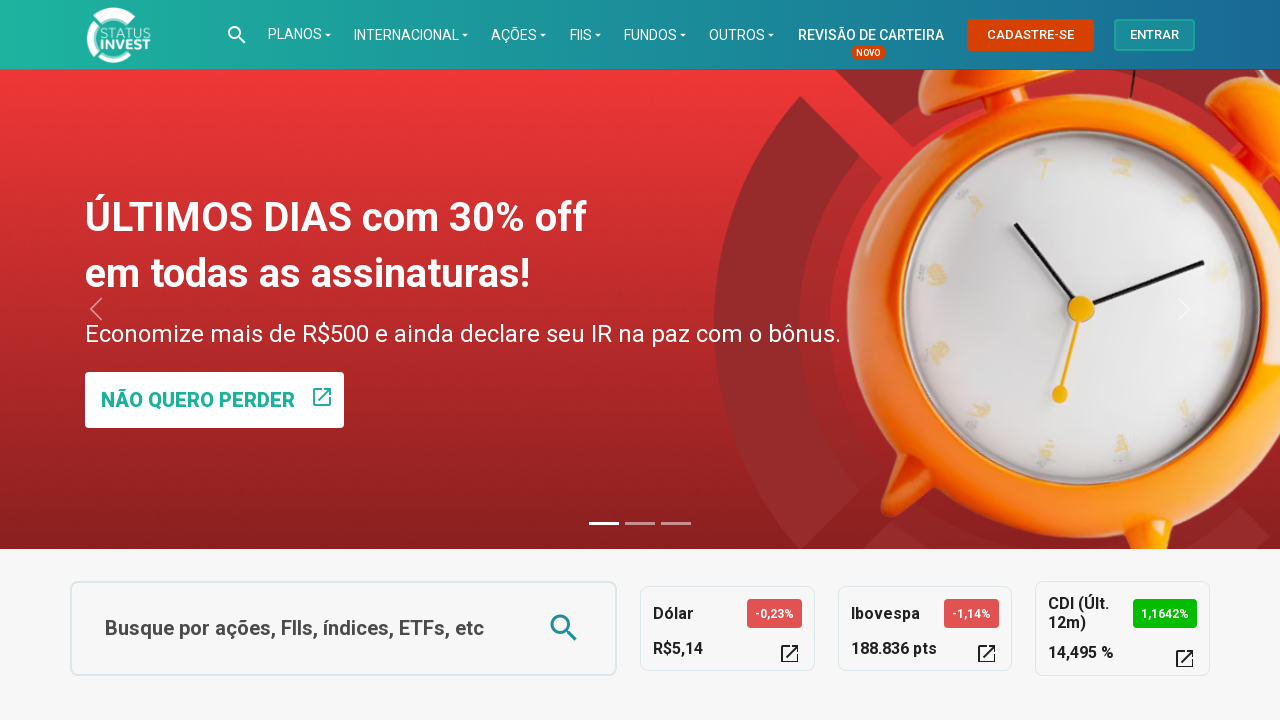

Page DOM content loaded successfully
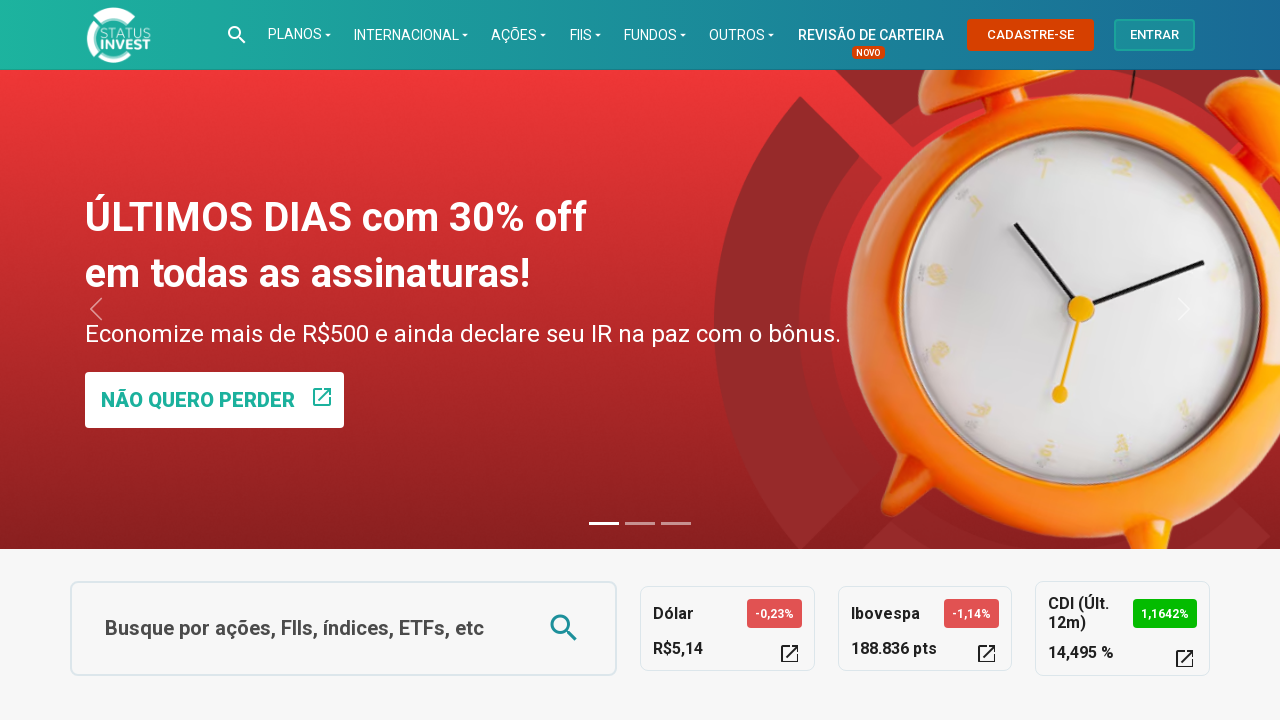

Body element is visible - page loaded successfully
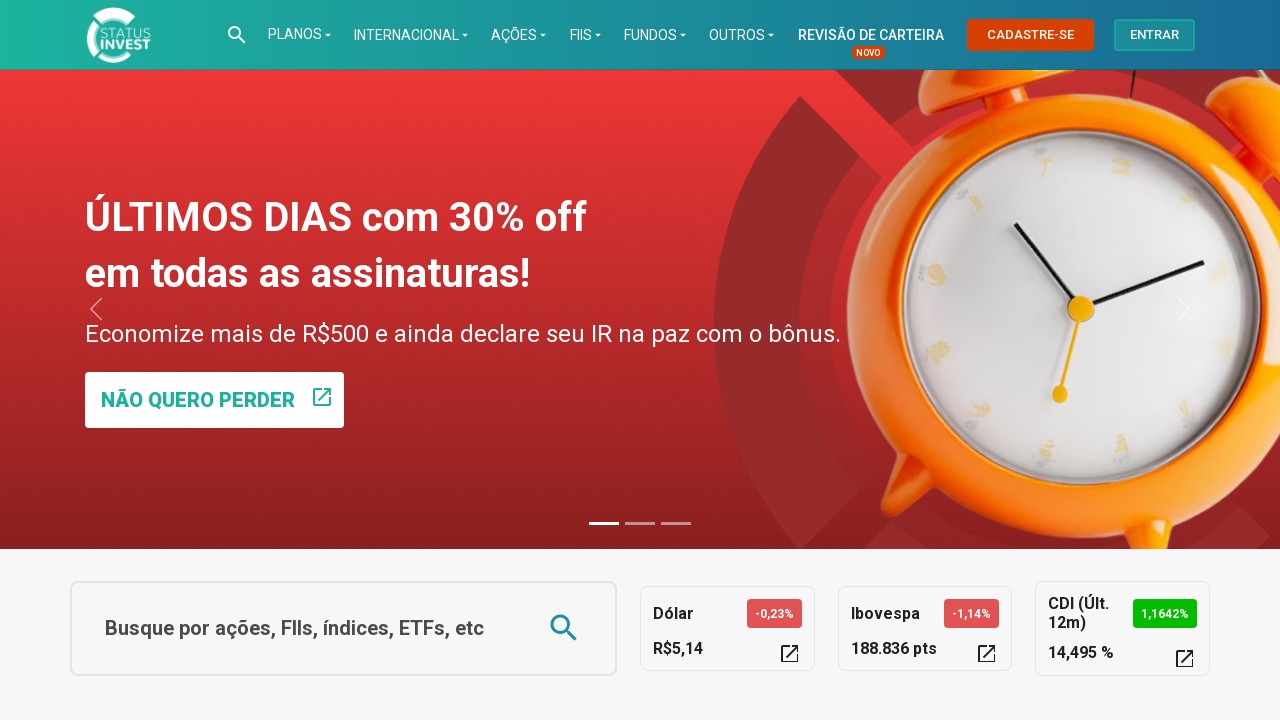

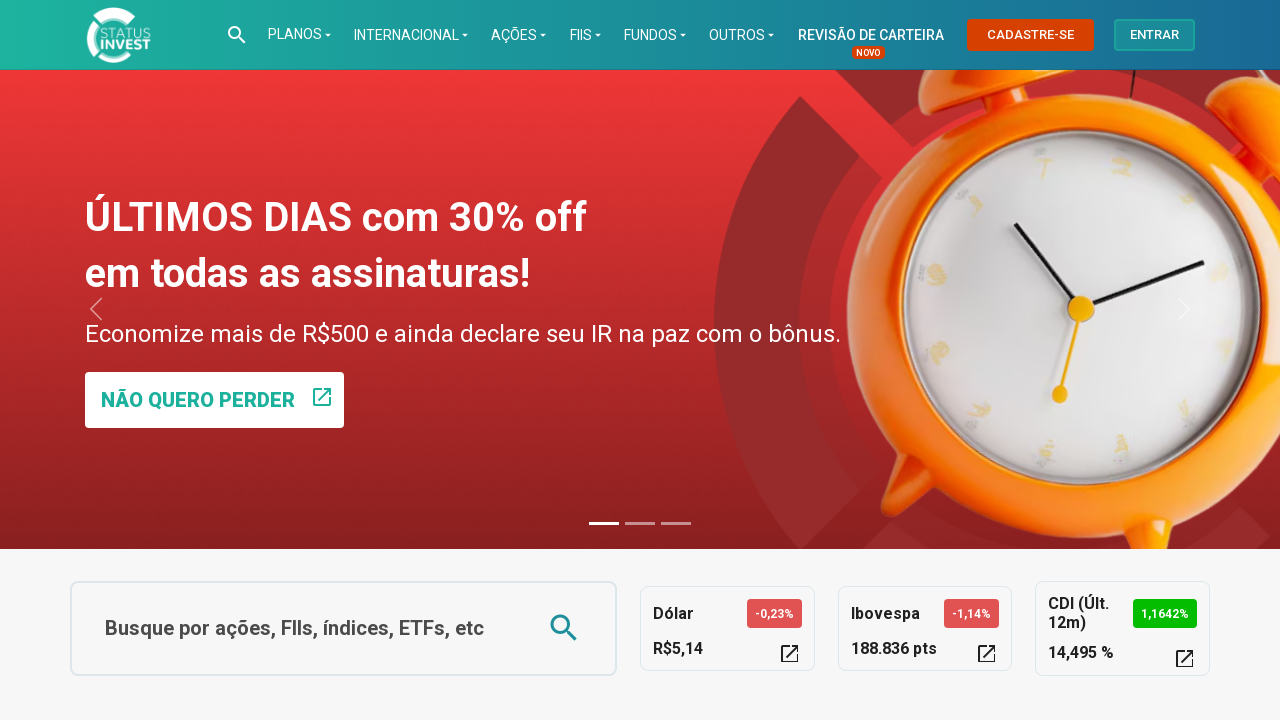